Tests pagination navigation on Audible's bestsellers page by clicking through multiple pages and verifying that product listings load on each page.

Starting URL: https://www.audible.com/adblbestsellers?ref=a_search_t1_navTop_pl0cg1c0r0&pf_rd_p=adc4b13b-d074-4e1c-ac46-9f54aa53072b&pf_rd_r=1F7DV0MPHV77Z61RX566

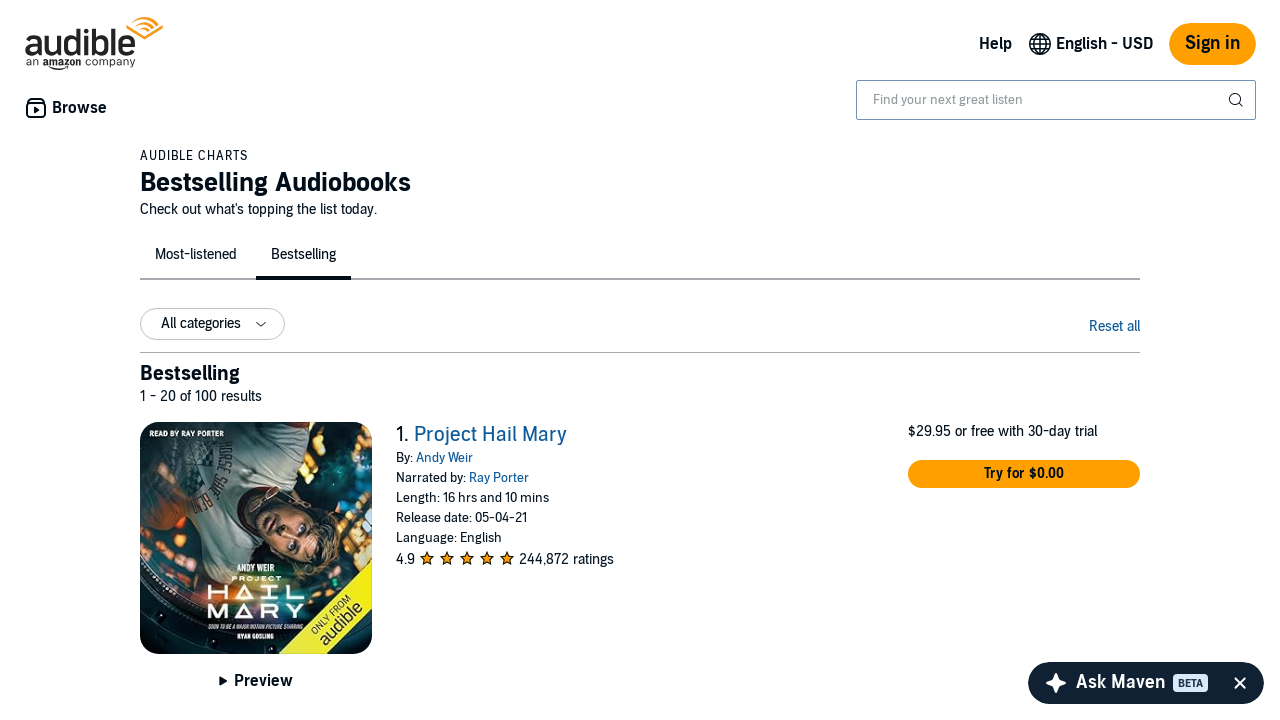

Pagination elements loaded on Audible bestsellers page
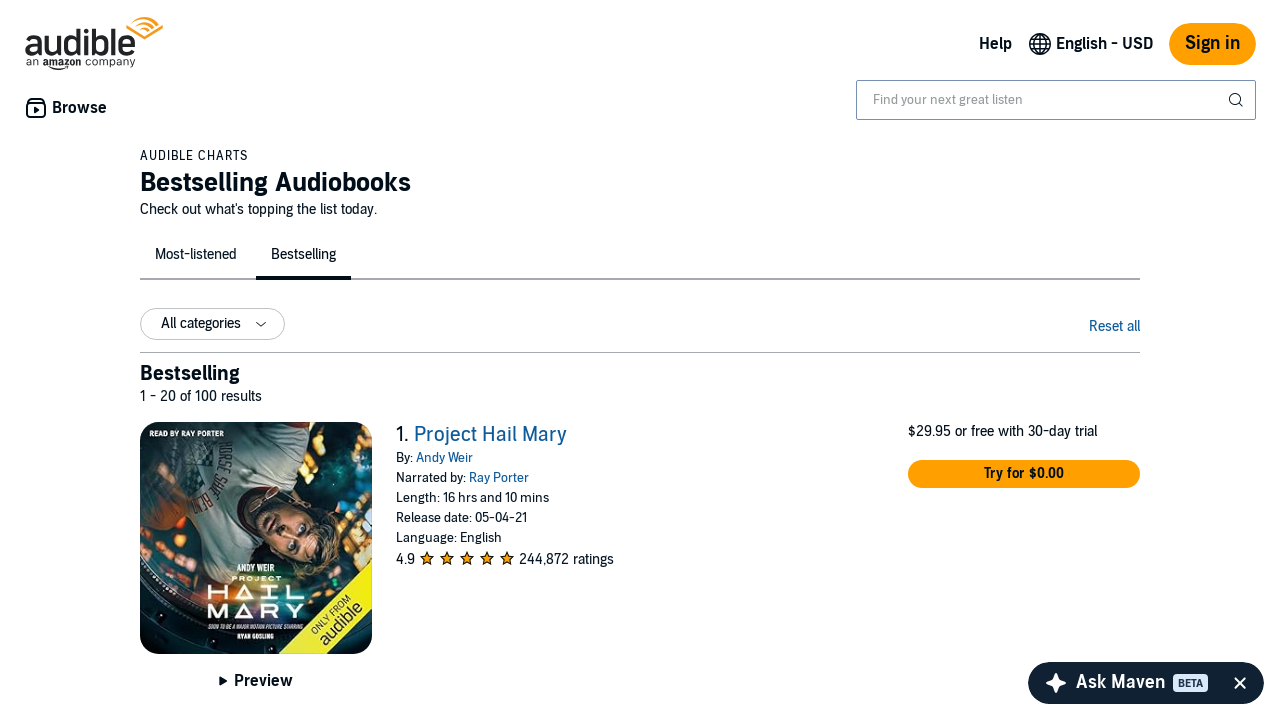

Retrieved pagination element list
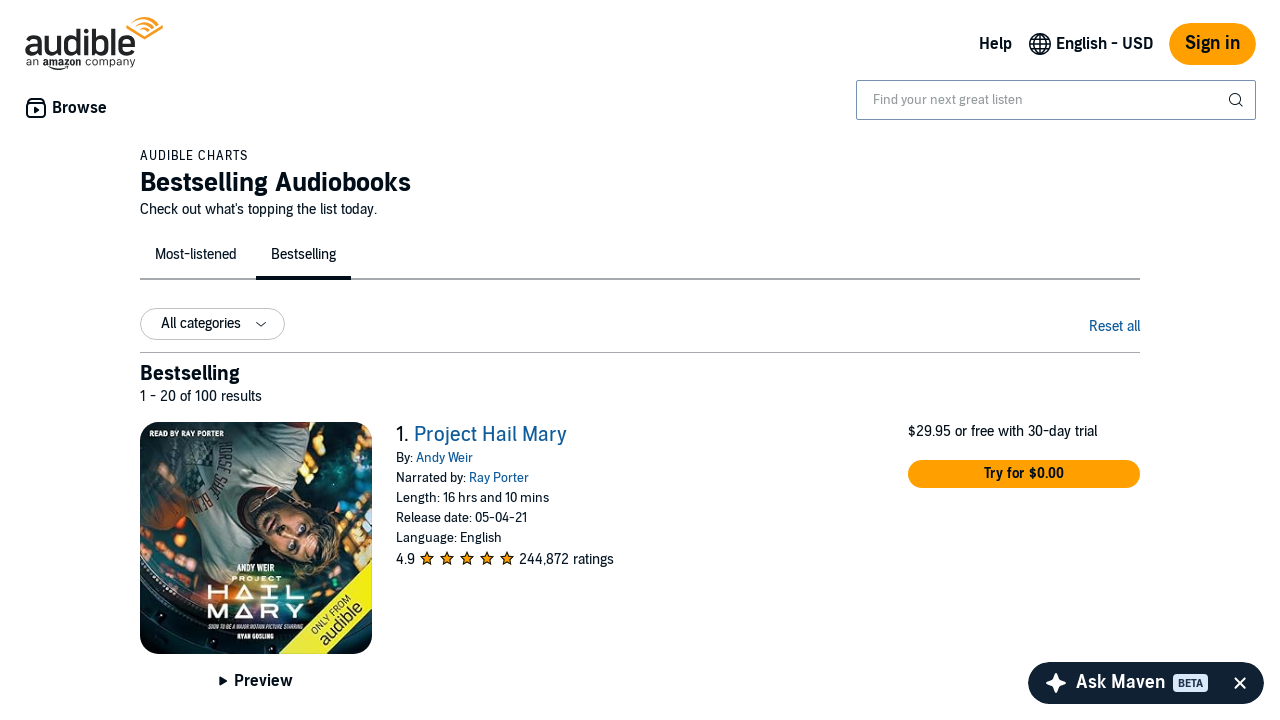

Product container loaded on first page
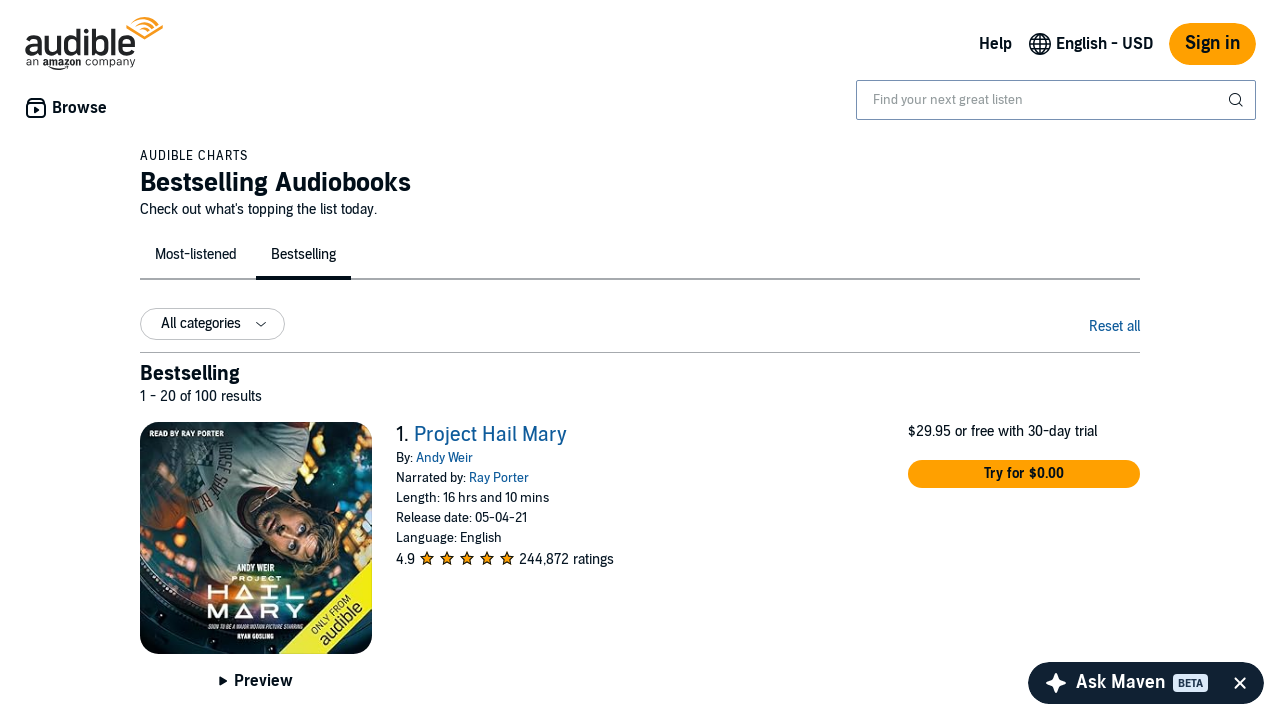

First product item is visible on page 1
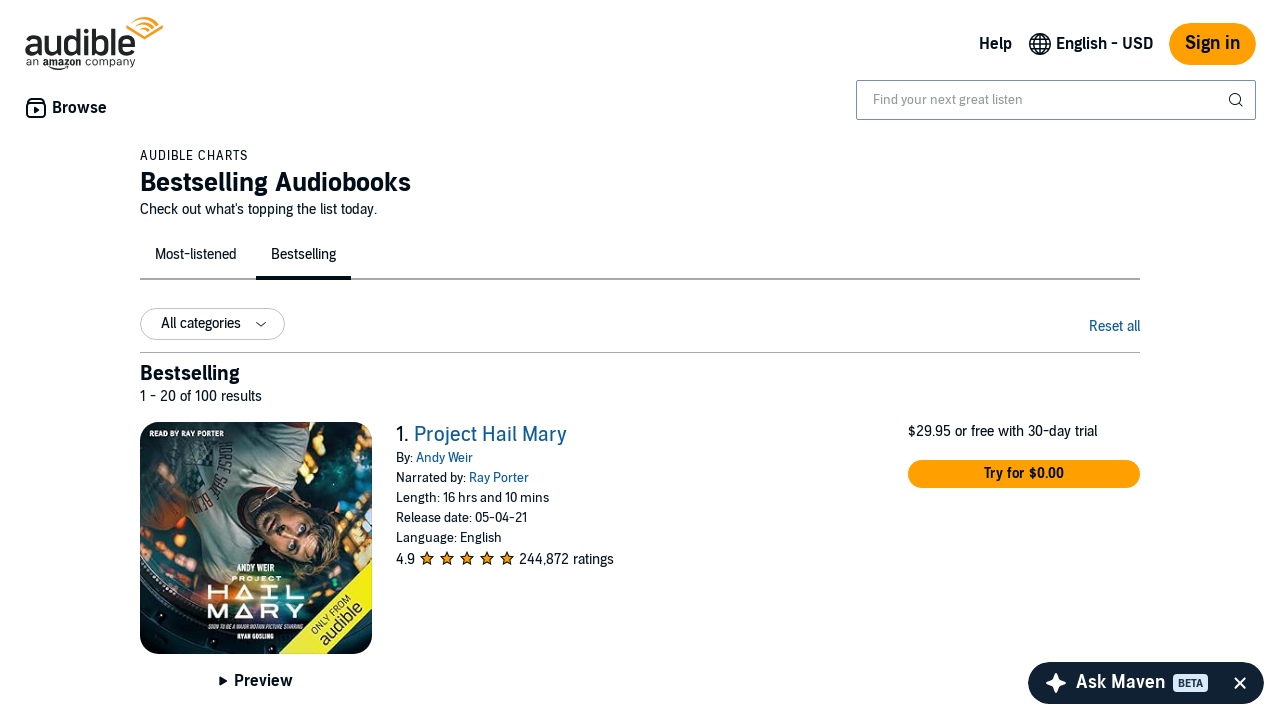

Clicked next button to navigate to page 2 at (1124, 536) on span.nextButton
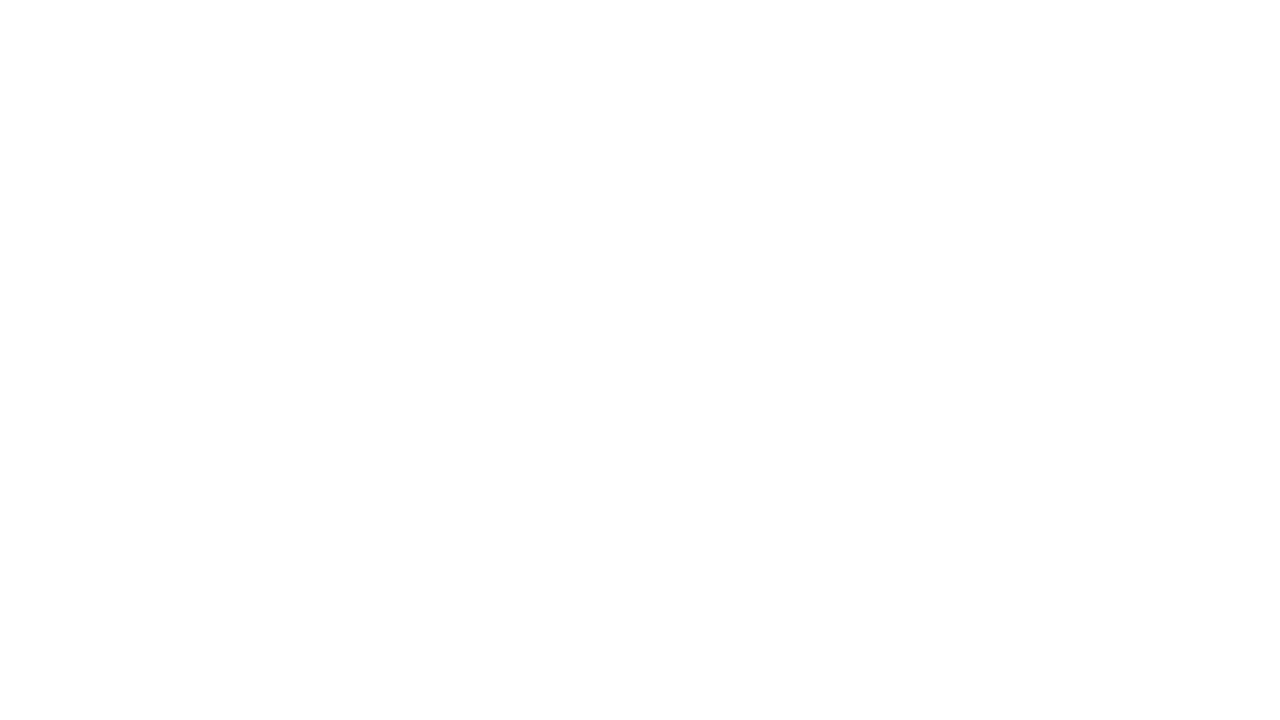

Products loaded on page 2
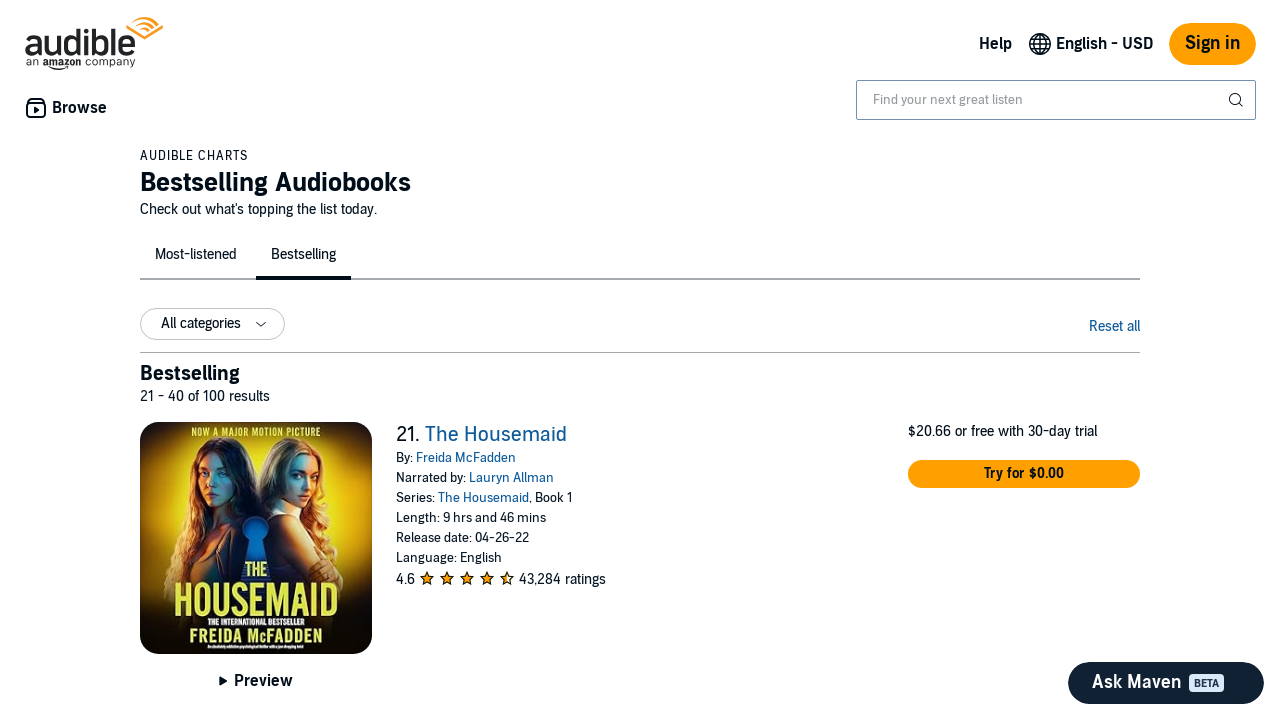

Clicked next button to navigate to page 3 at (1124, 536) on span.nextButton
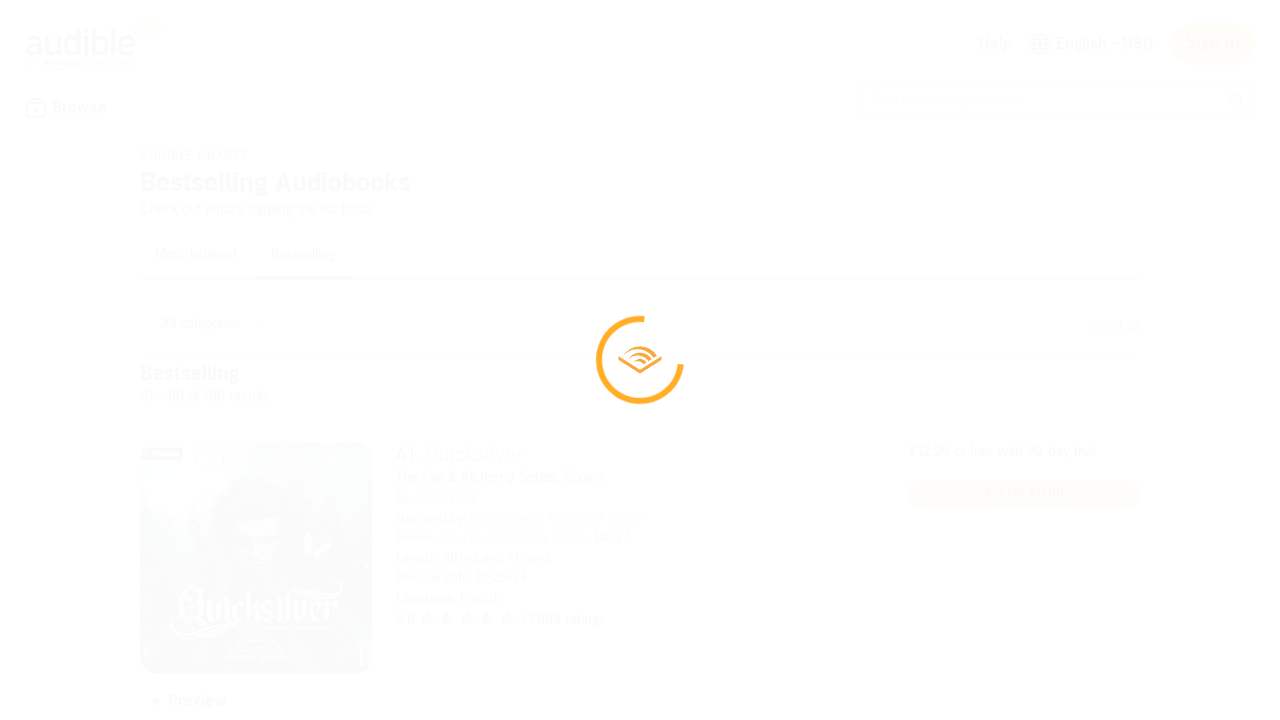

Products loaded on page 3
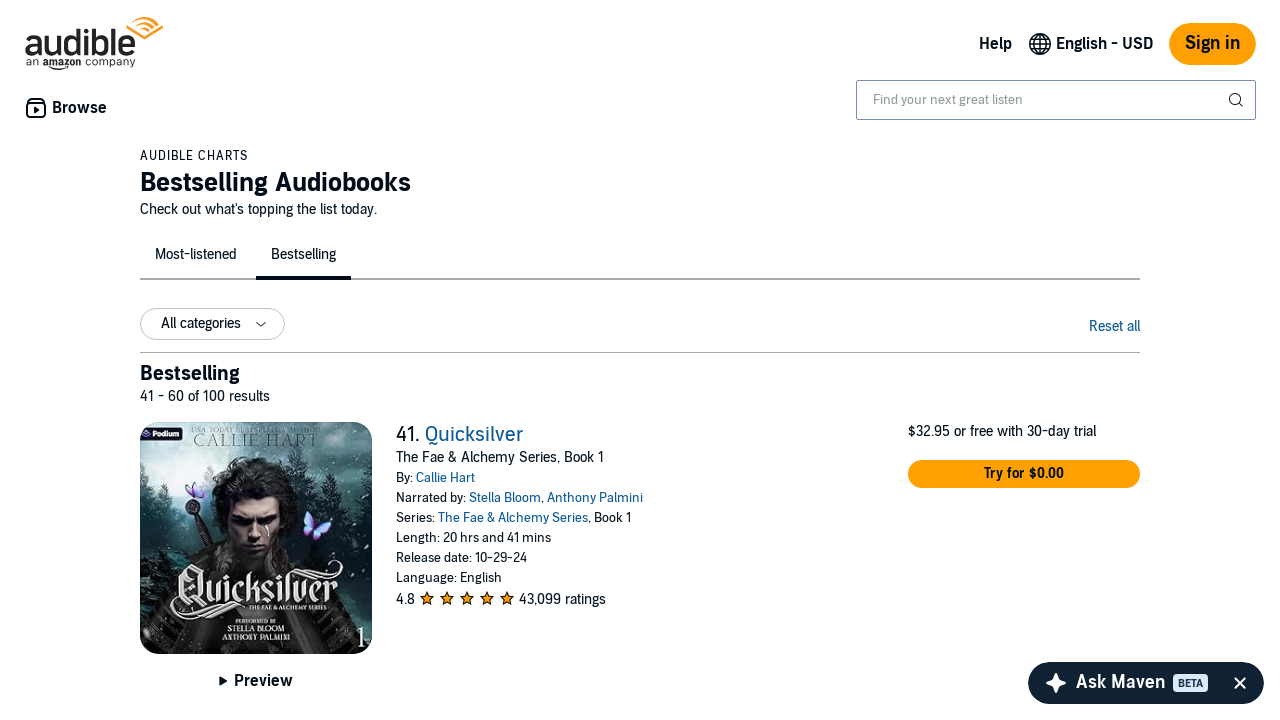

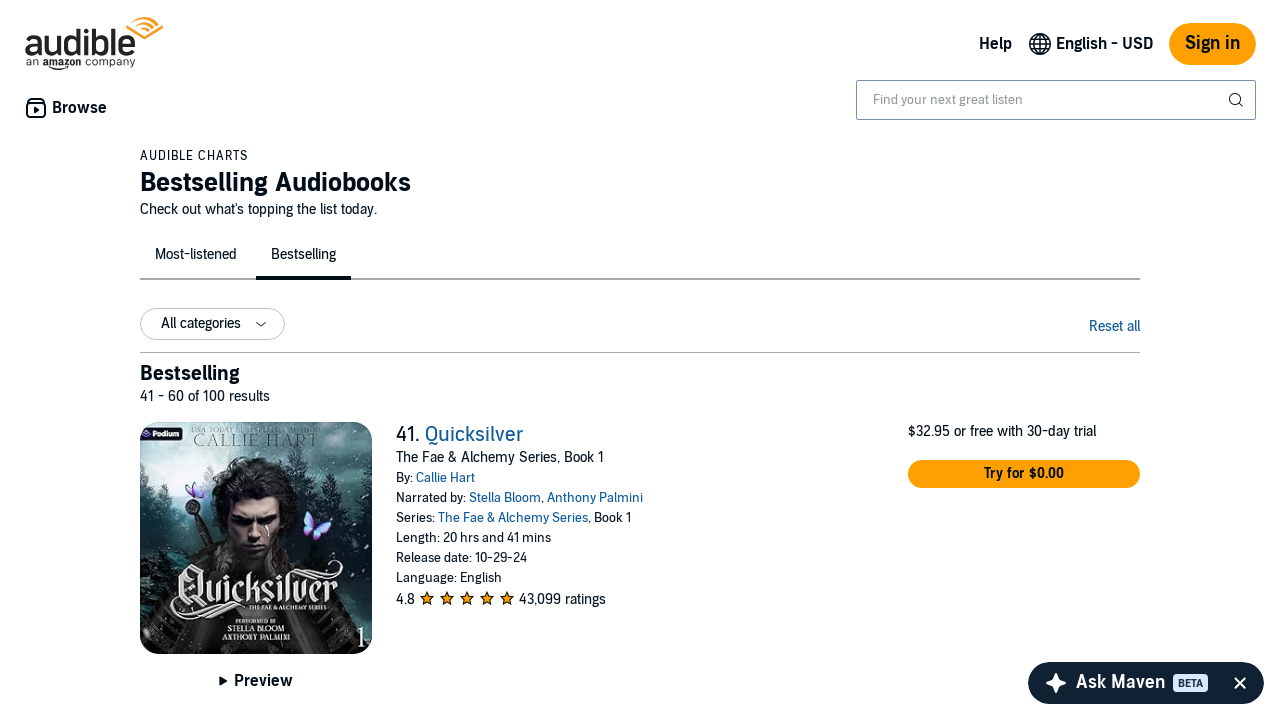